Fills a name field and clicks a radio button on a test automation practice blog using JavaScript execution

Starting URL: https://testautomationpractice.blogspot.com

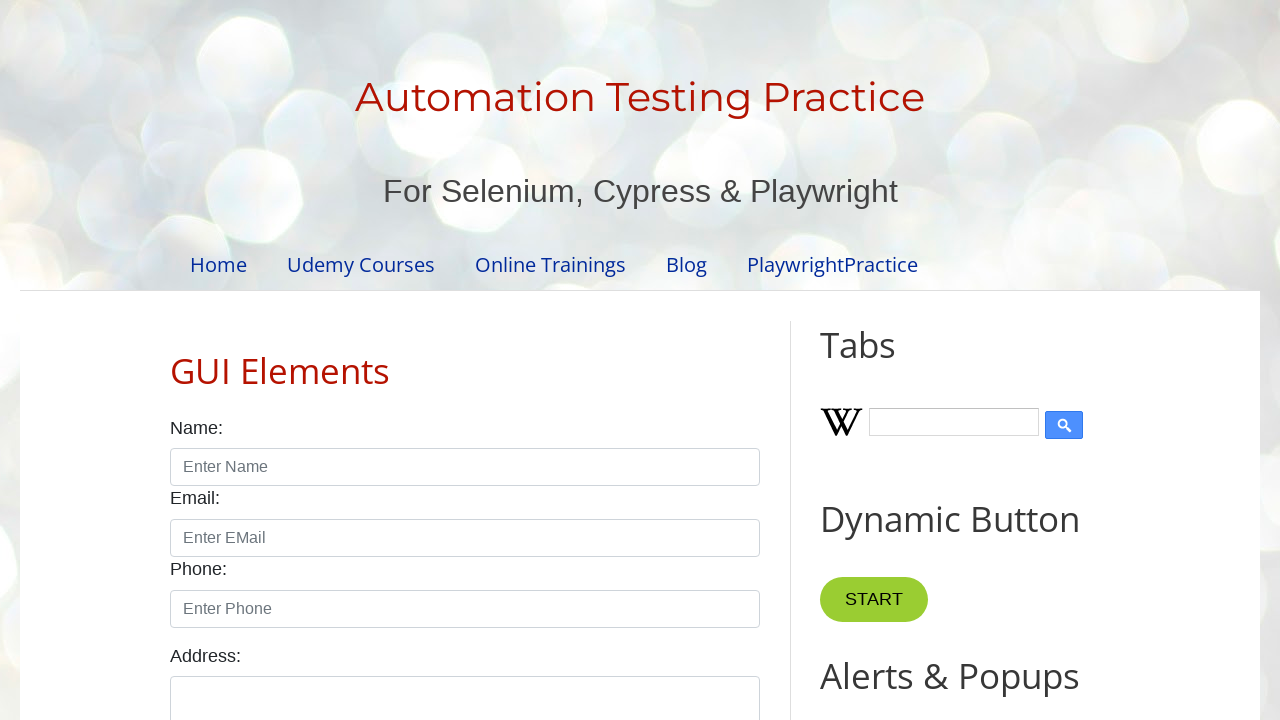

Filled name field with 'Sunil' on //input[@id='name']
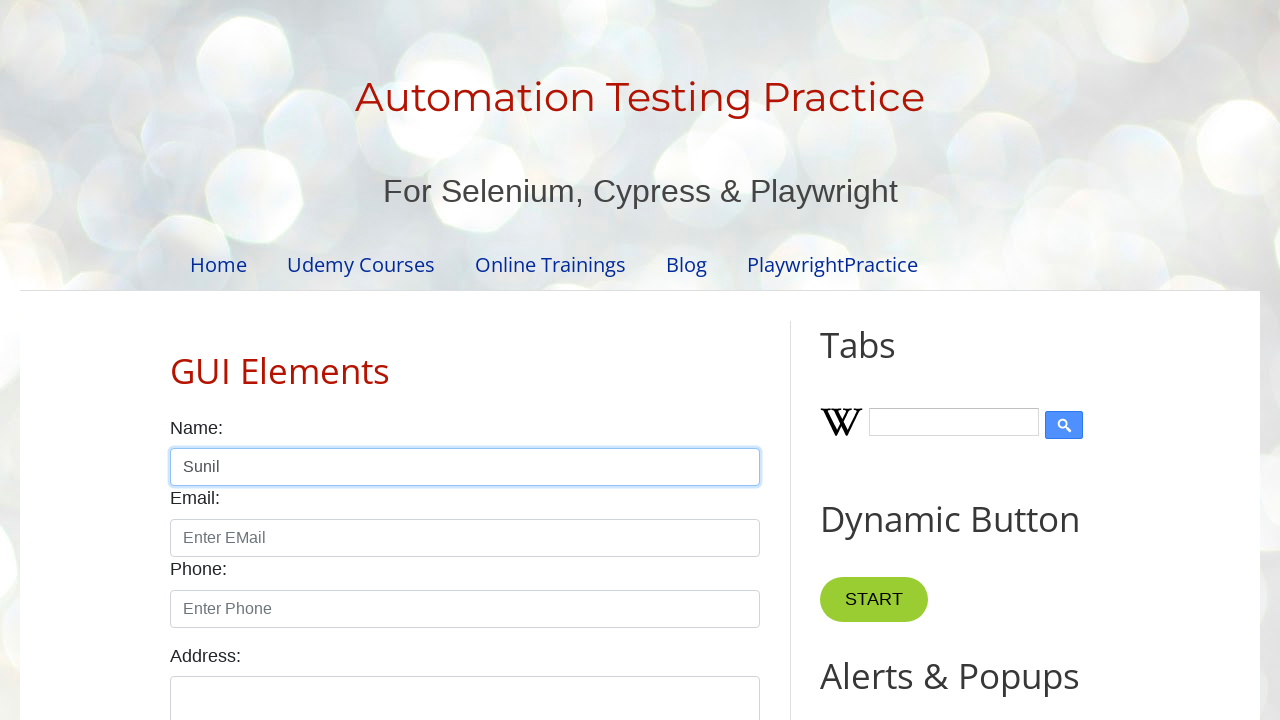

Clicked male radio button at (176, 360) on xpath=//input[@id='male']
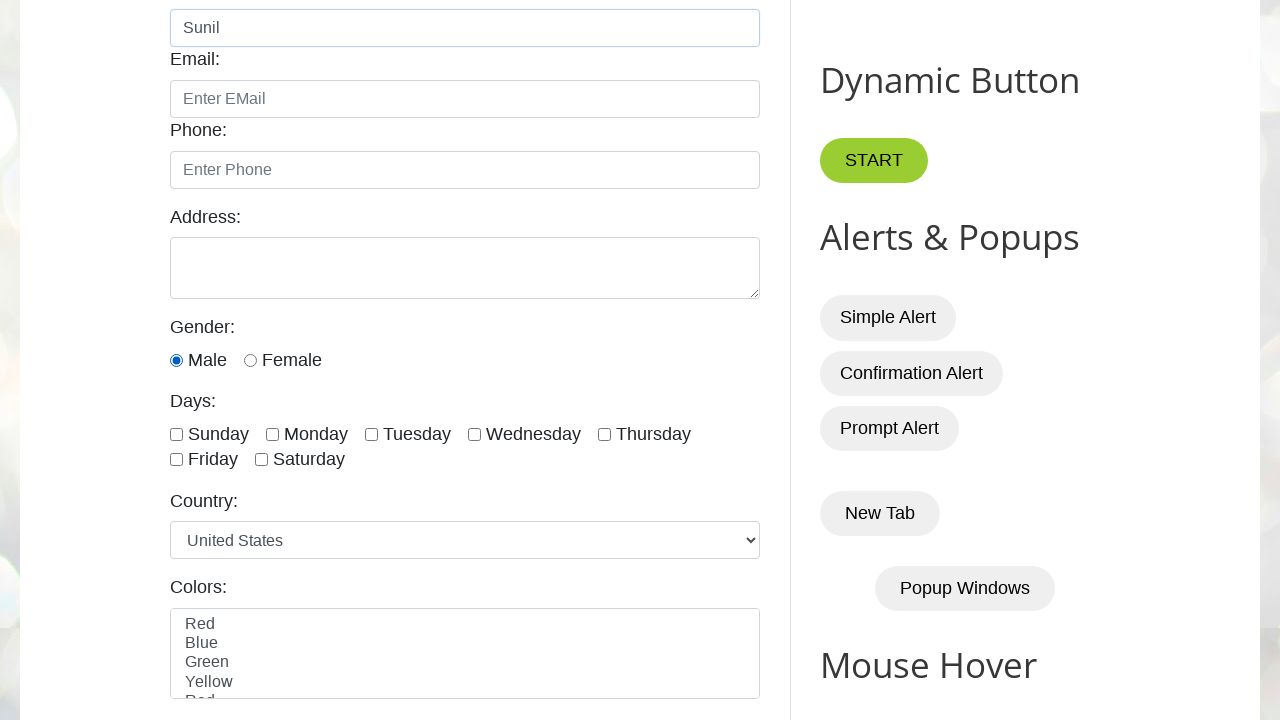

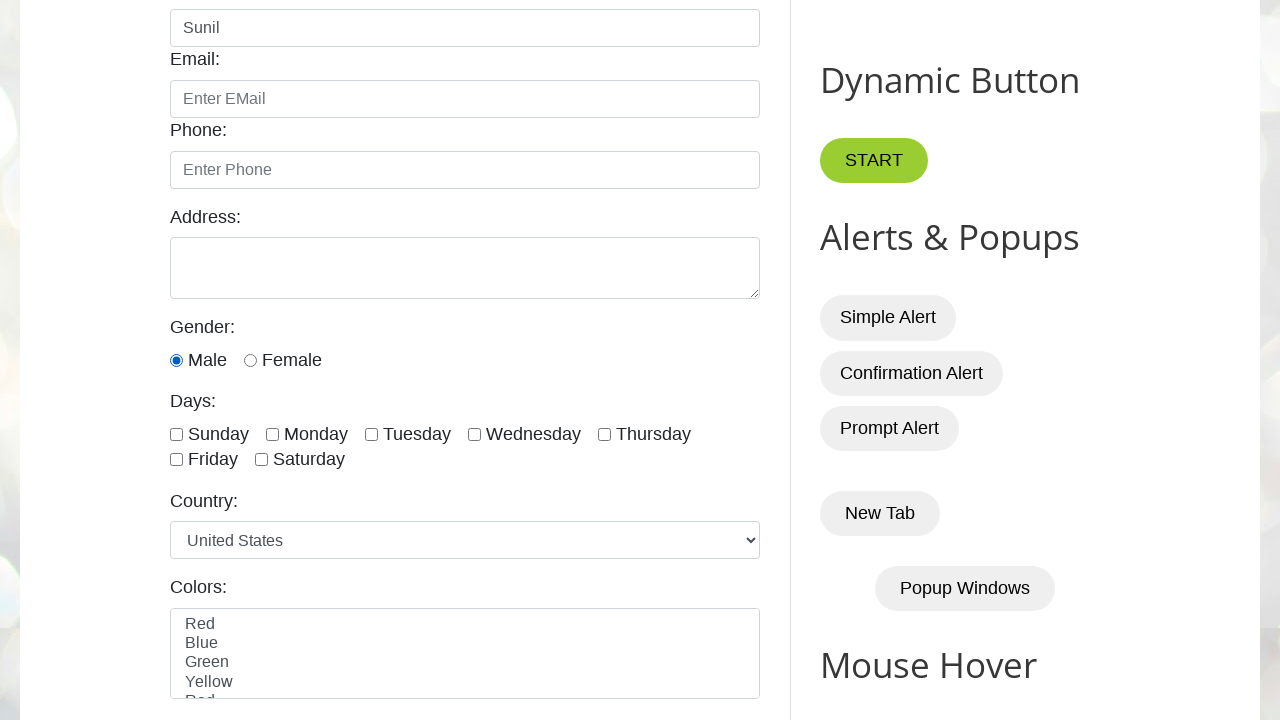